Tests the GUI elements of the sign-up modal by opening it and verifying the presence of form elements like title, input fields, and buttons.

Starting URL: https://www.demoblaze.com/index.html

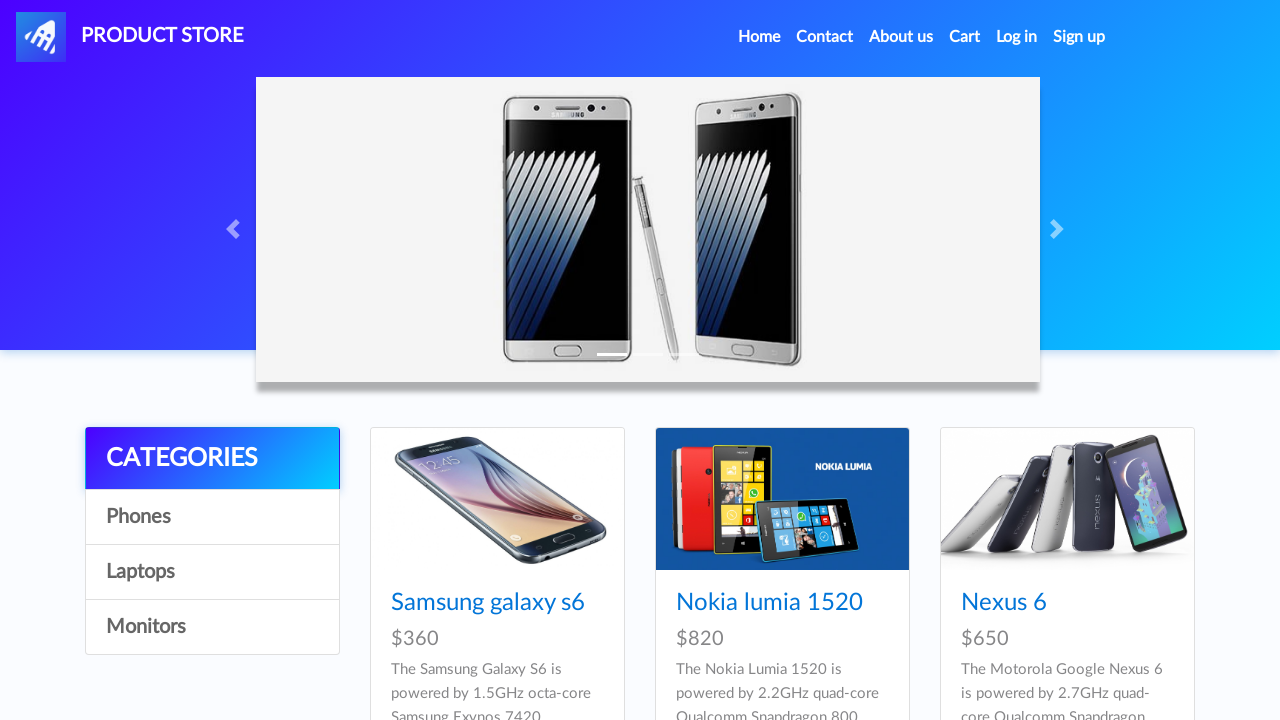

Clicked Sign up button to open modal at (1079, 37) on a#signin2
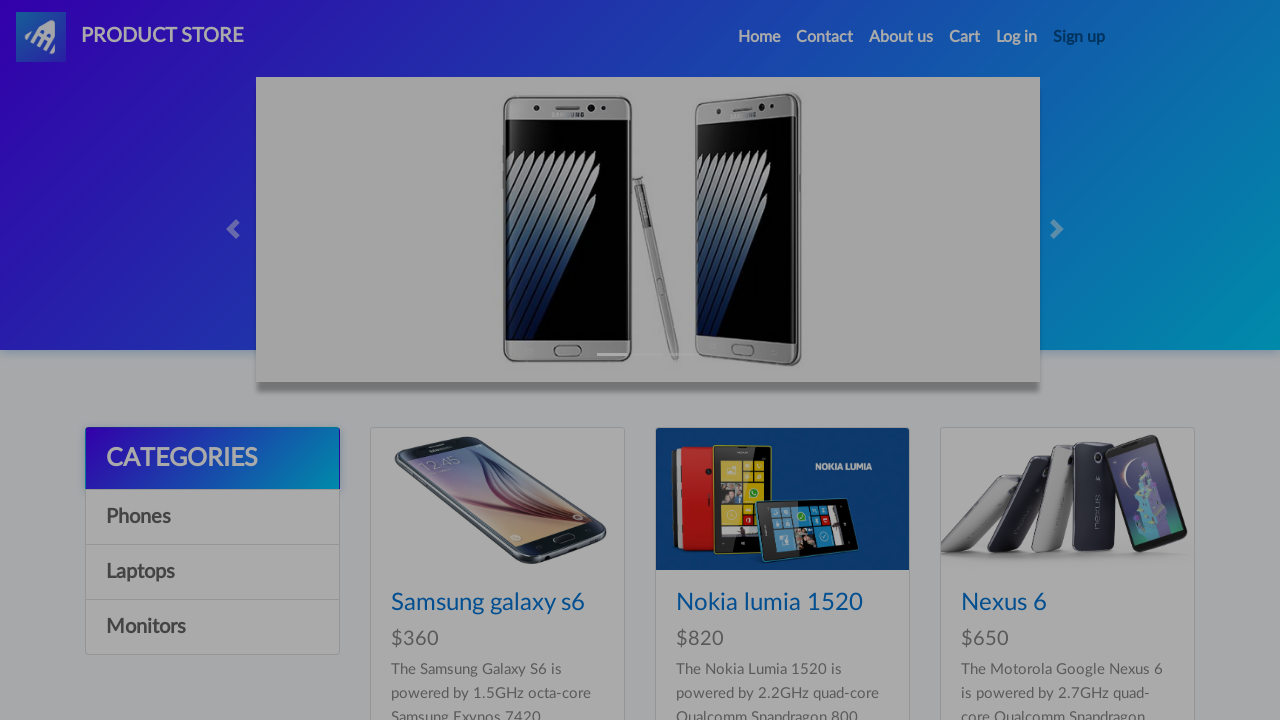

Sign up modal appeared and is visible
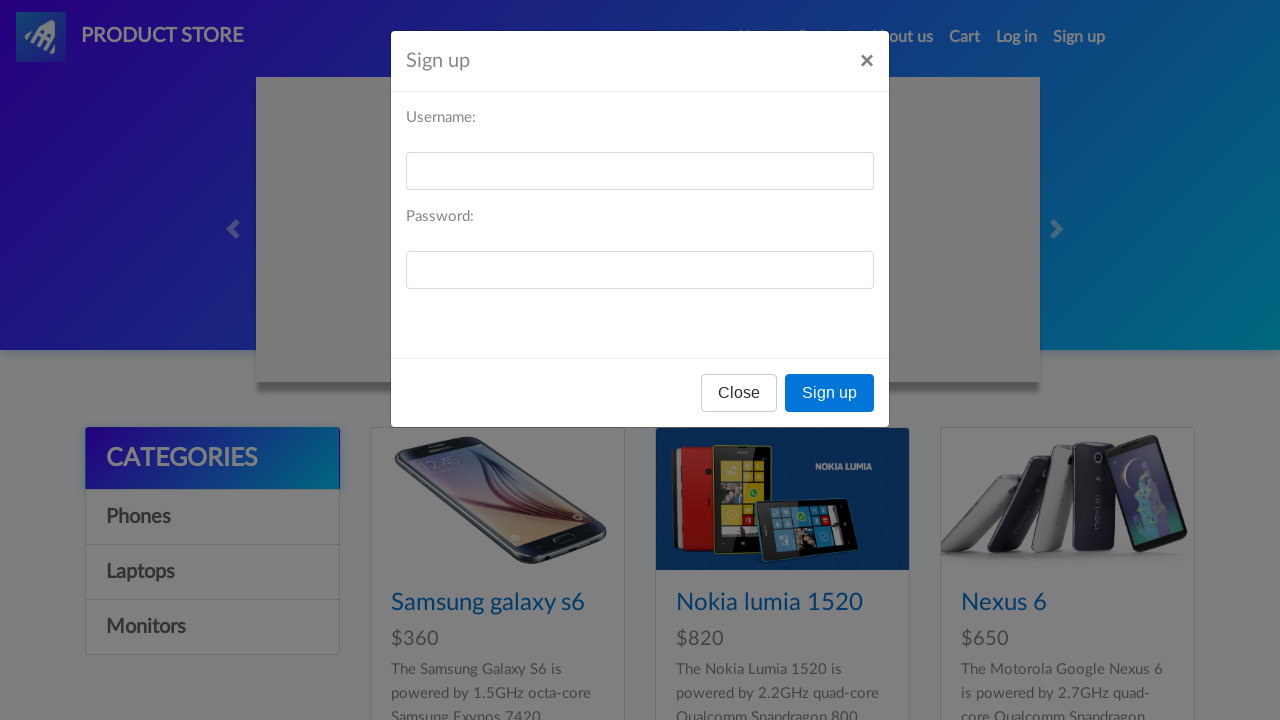

Modal title element is present
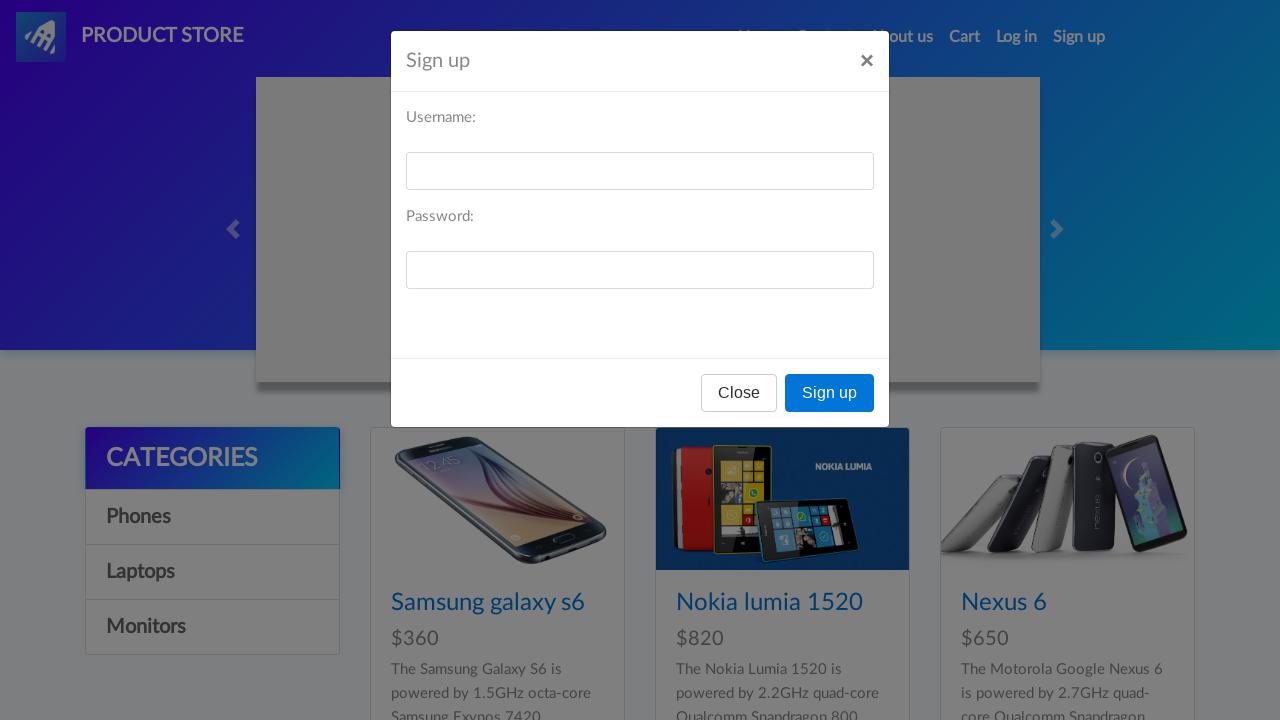

Username input field is present
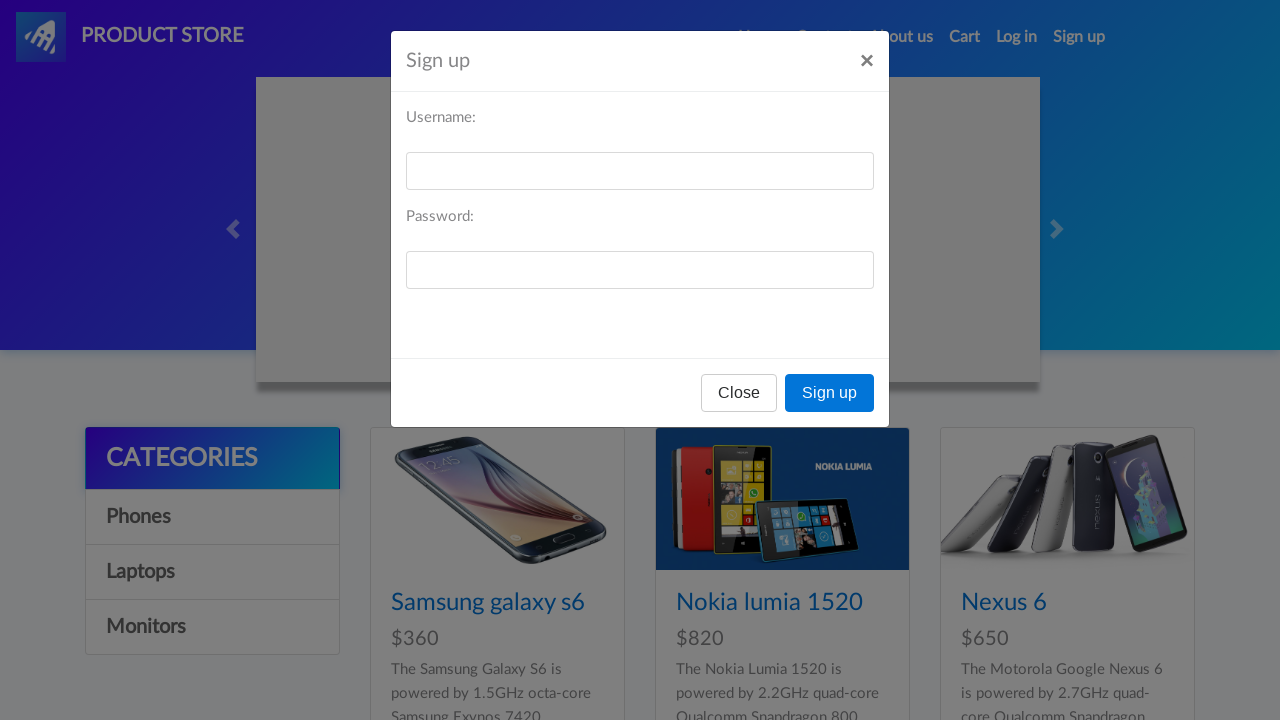

Password input field is present
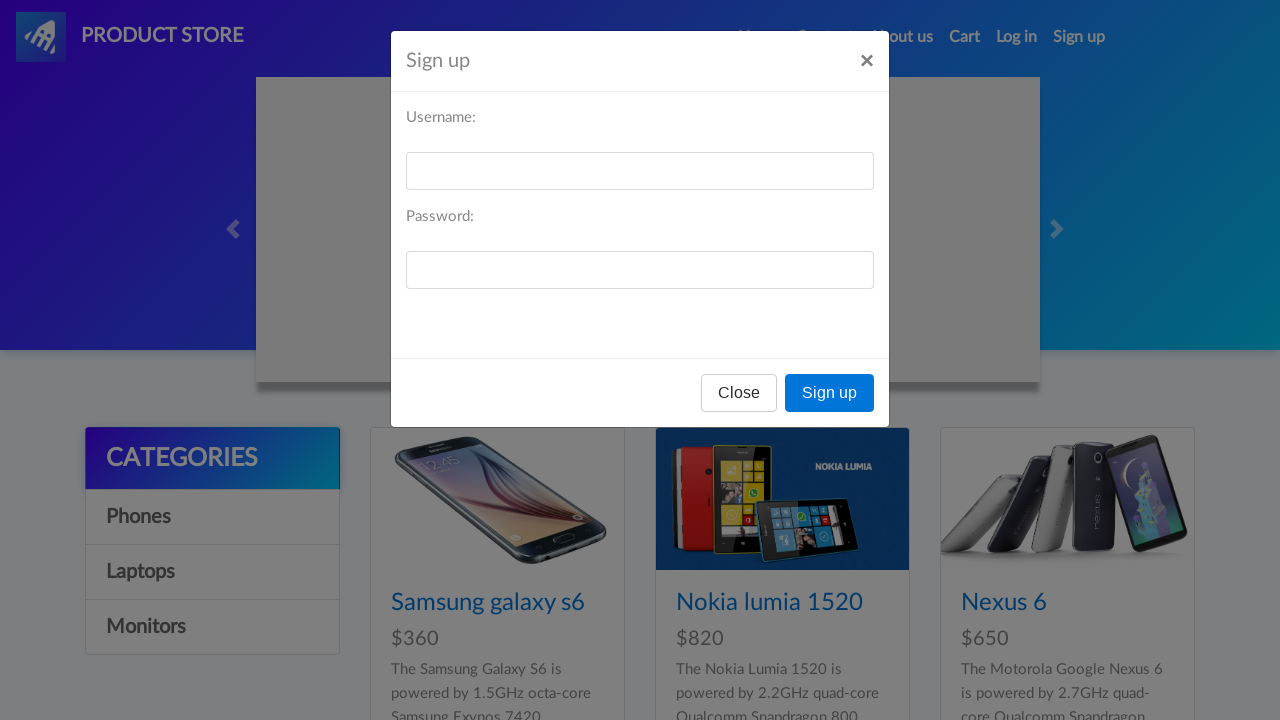

Register button is present
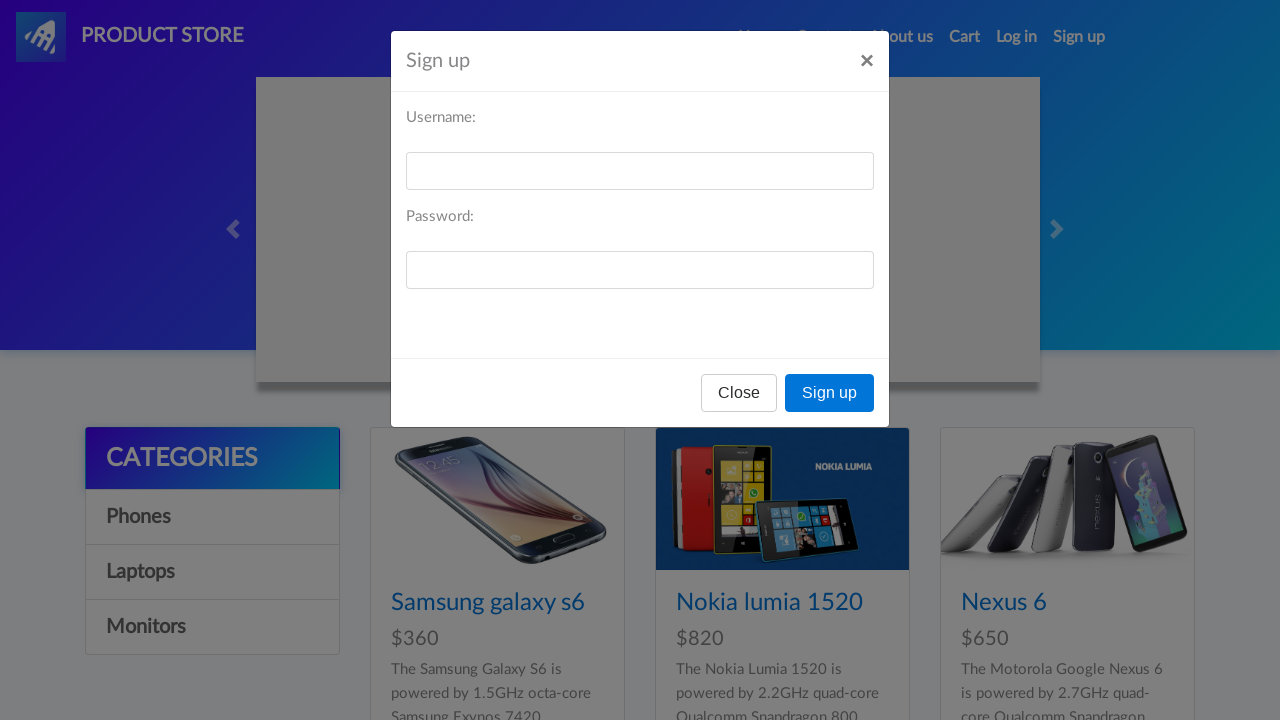

Clicked close icon to dismiss modal at (867, 61) on xpath=//h5[@id='signInModalLabel']/following-sibling::button
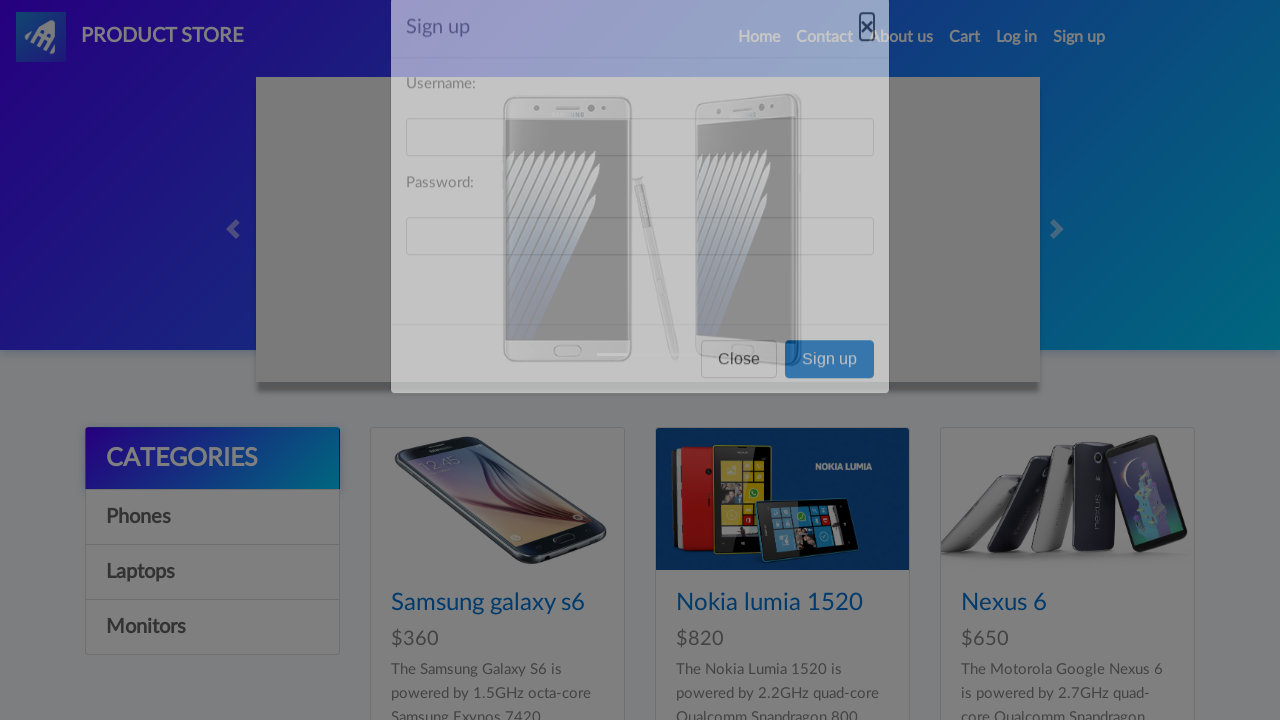

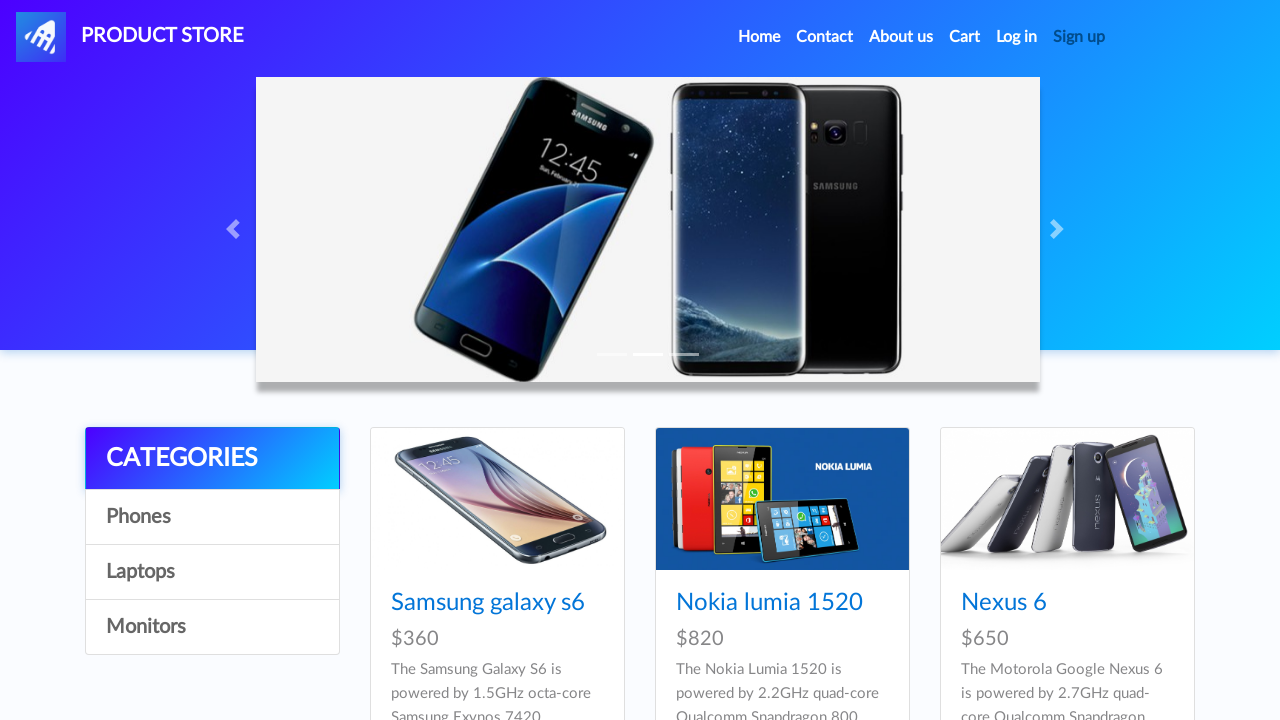